Tests email input field functionality by clicking on it and entering an email address

Starting URL: https://ithillel.ua/

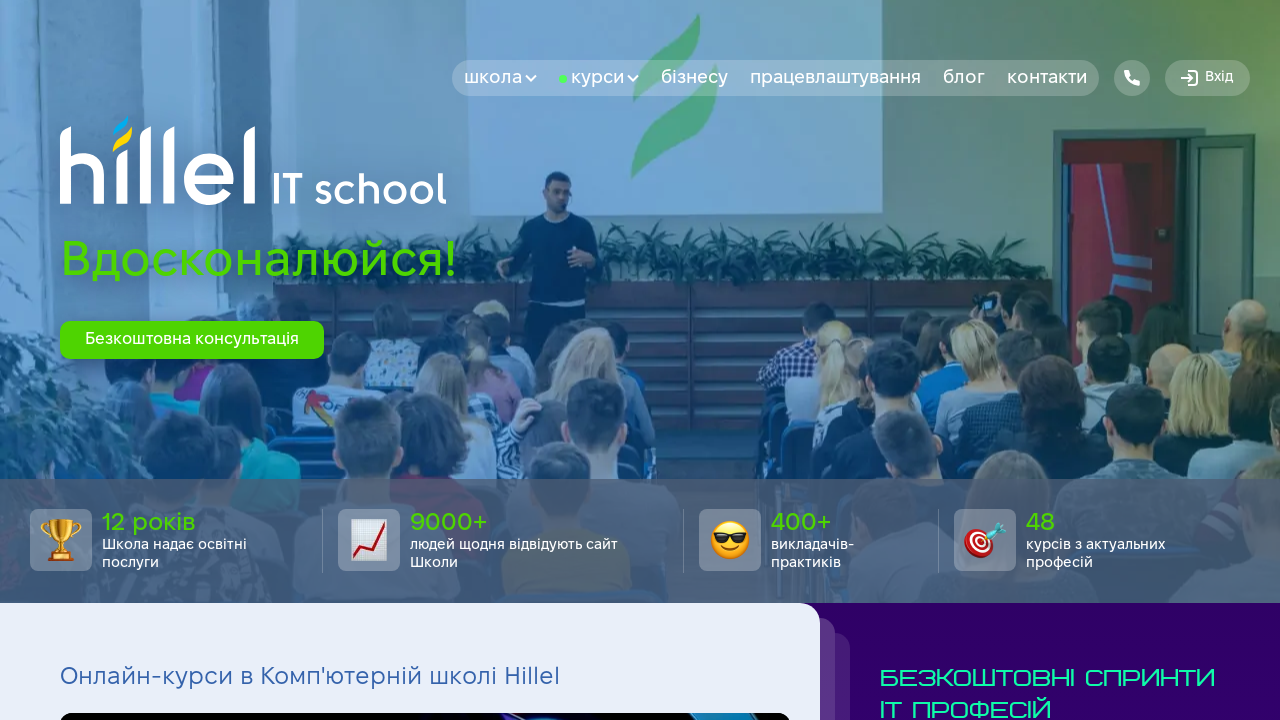

Clicked on email input field for mailing list at (882, 360) on xpath=//input[@id='input-email-mailing']
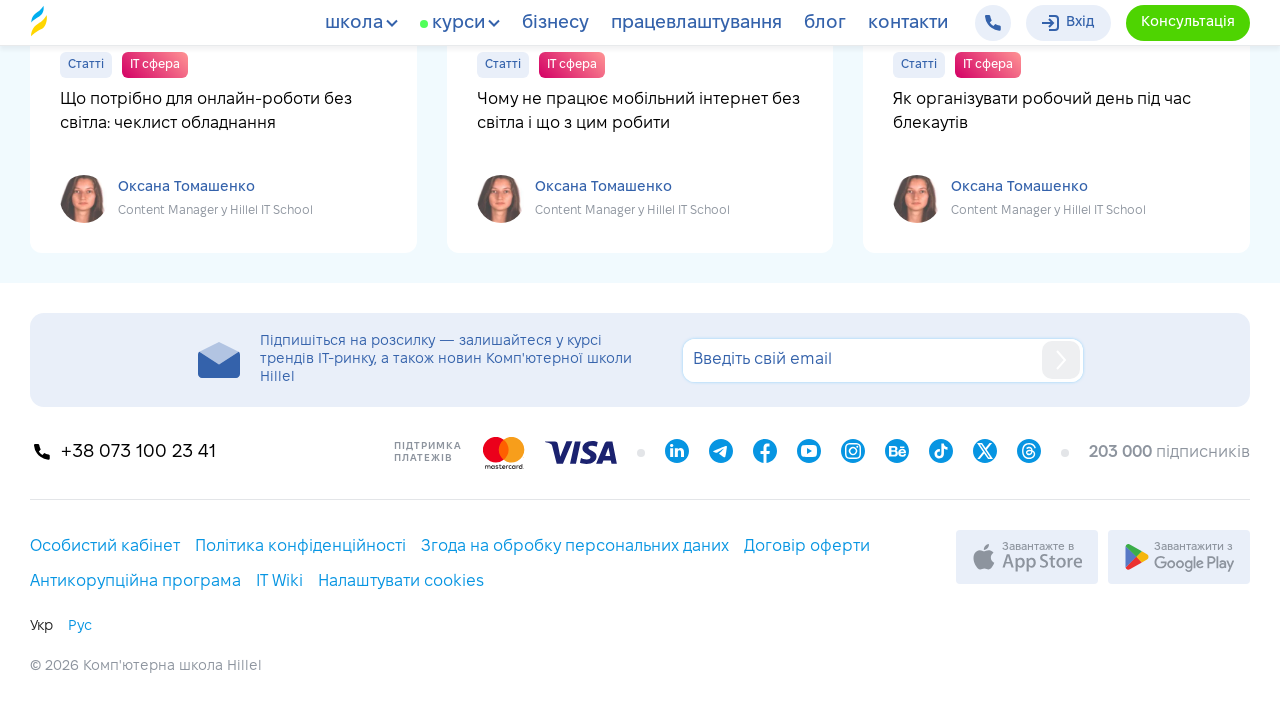

Entered email address 'test@example.com' into mailing list field on //input[@id='input-email-mailing']
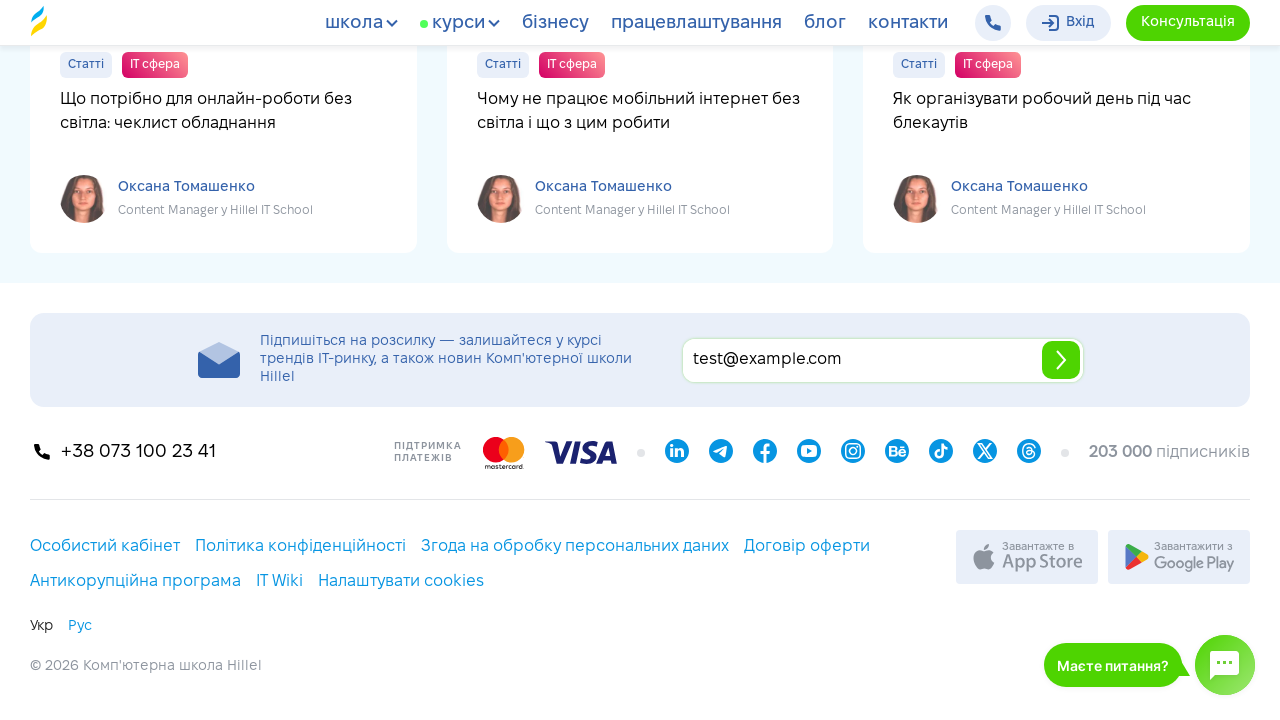

Verified email input field is visible
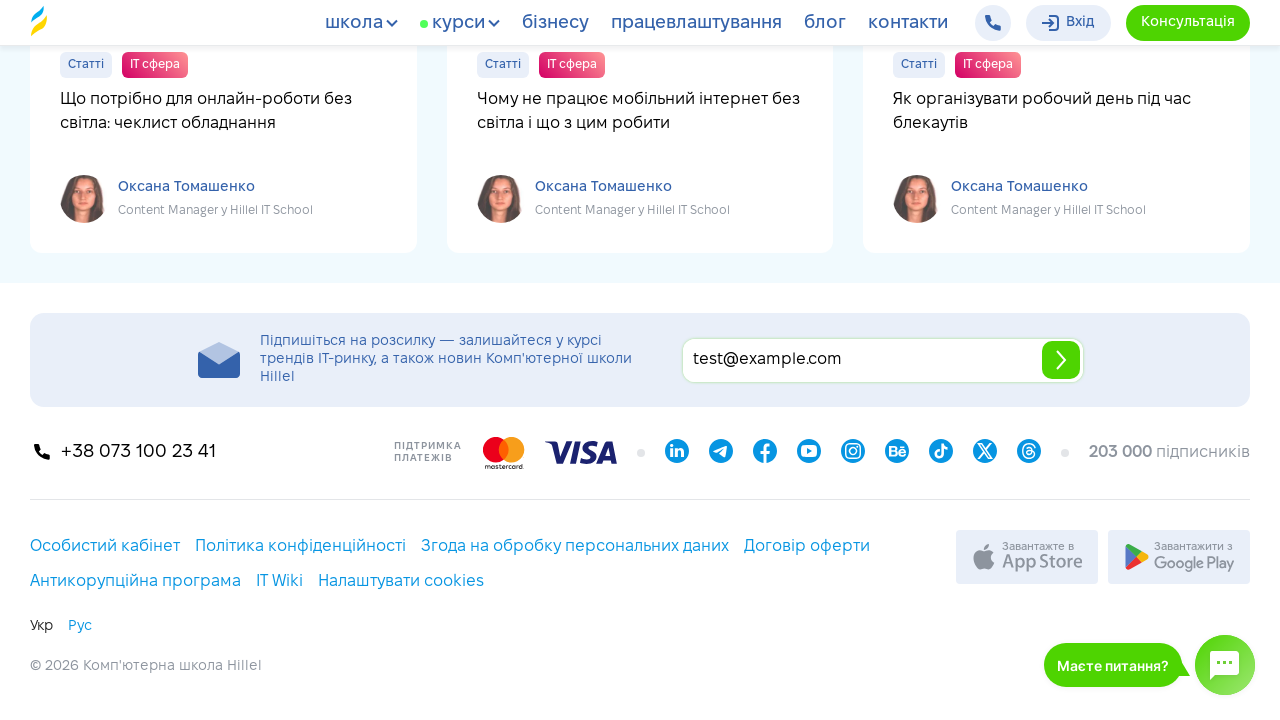

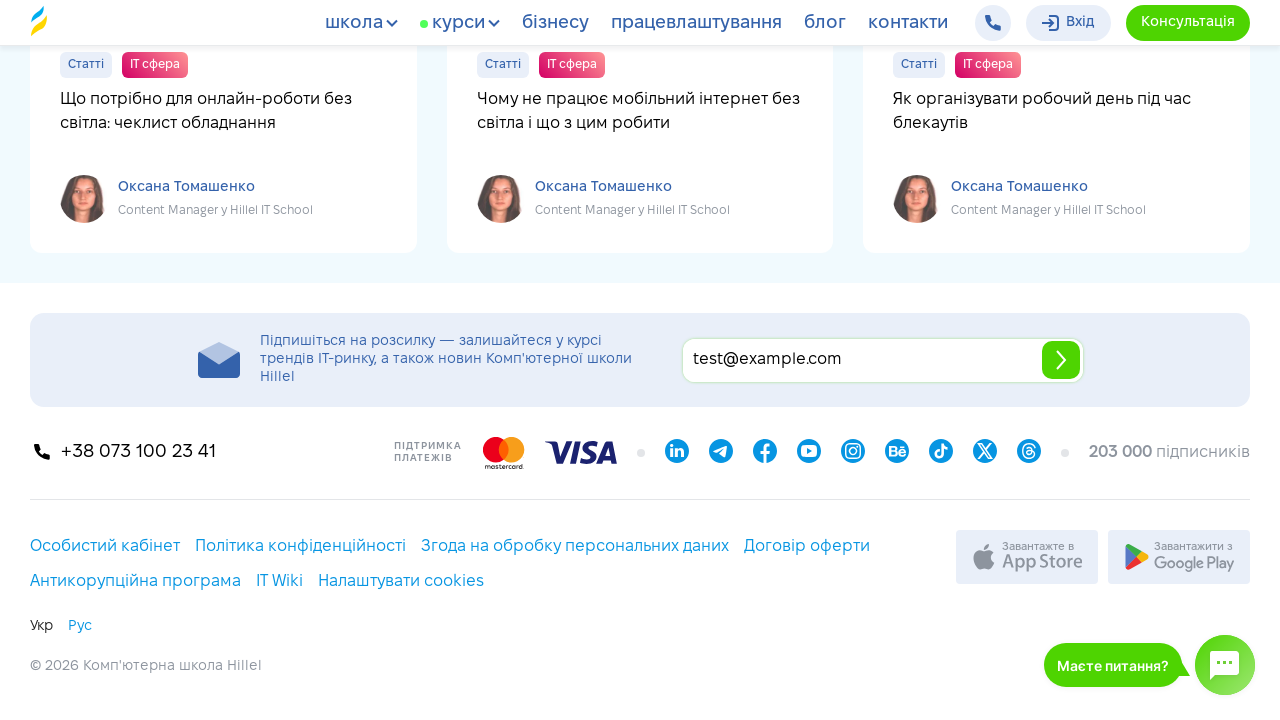